Tests the date picker functionality on SpiceJet's flight booking page by clicking on two date picker fields (likely departure and return dates).

Starting URL: https://book.spicejet.com/

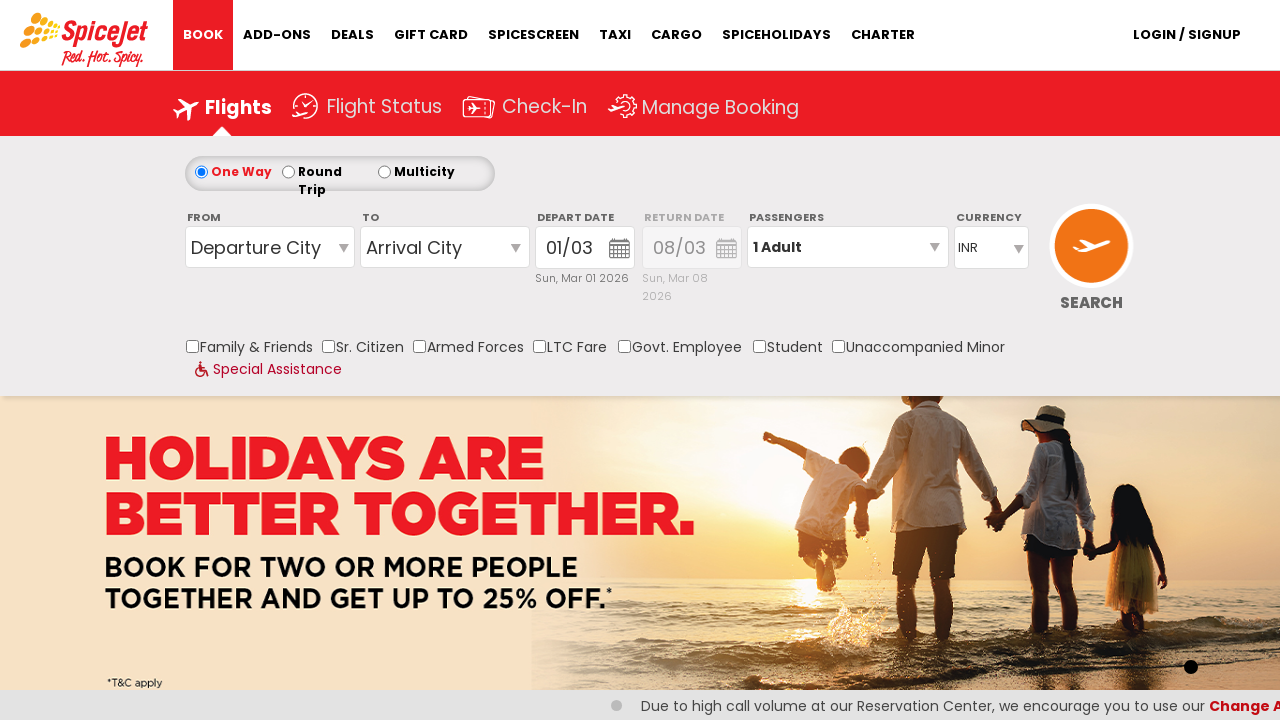

Clicked on the first date picker field (departure date) at (584, 248) on #custom_date_picker_id_1
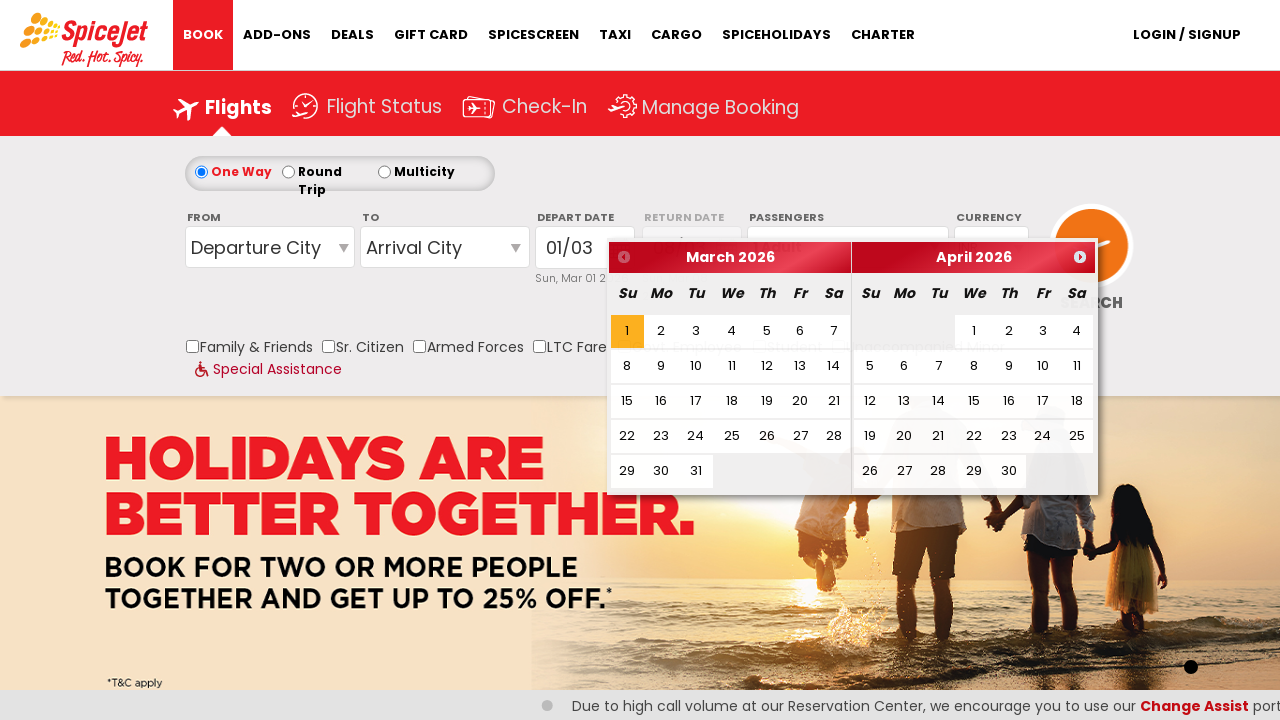

Clicked on the second date picker field (return date) at (692, 248) on #custom_date_picker_id_2
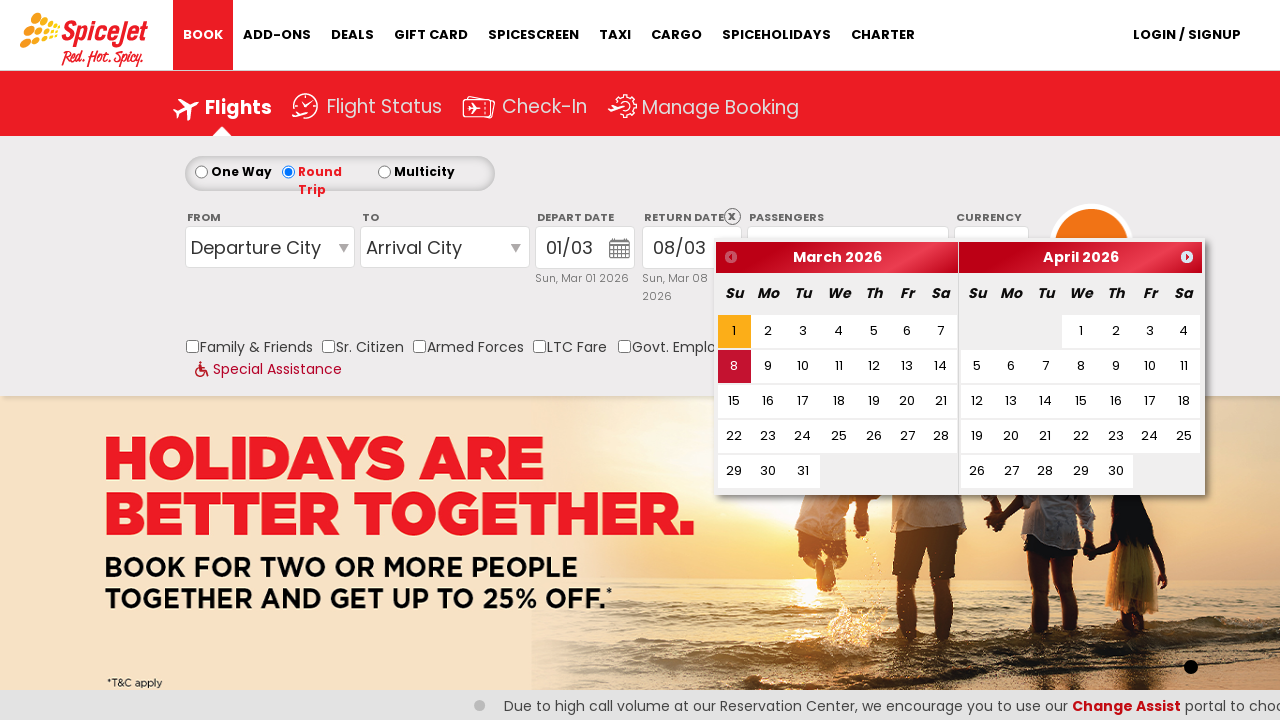

Waited 2 seconds for date picker interactions to complete
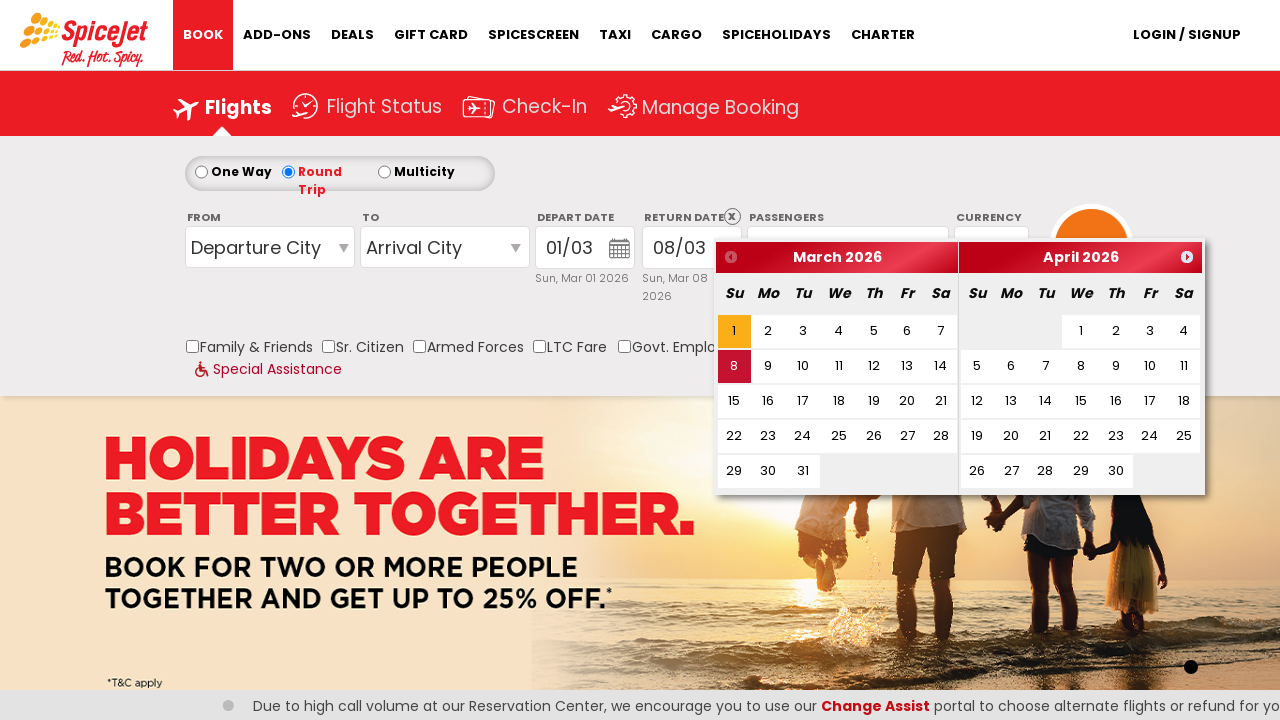

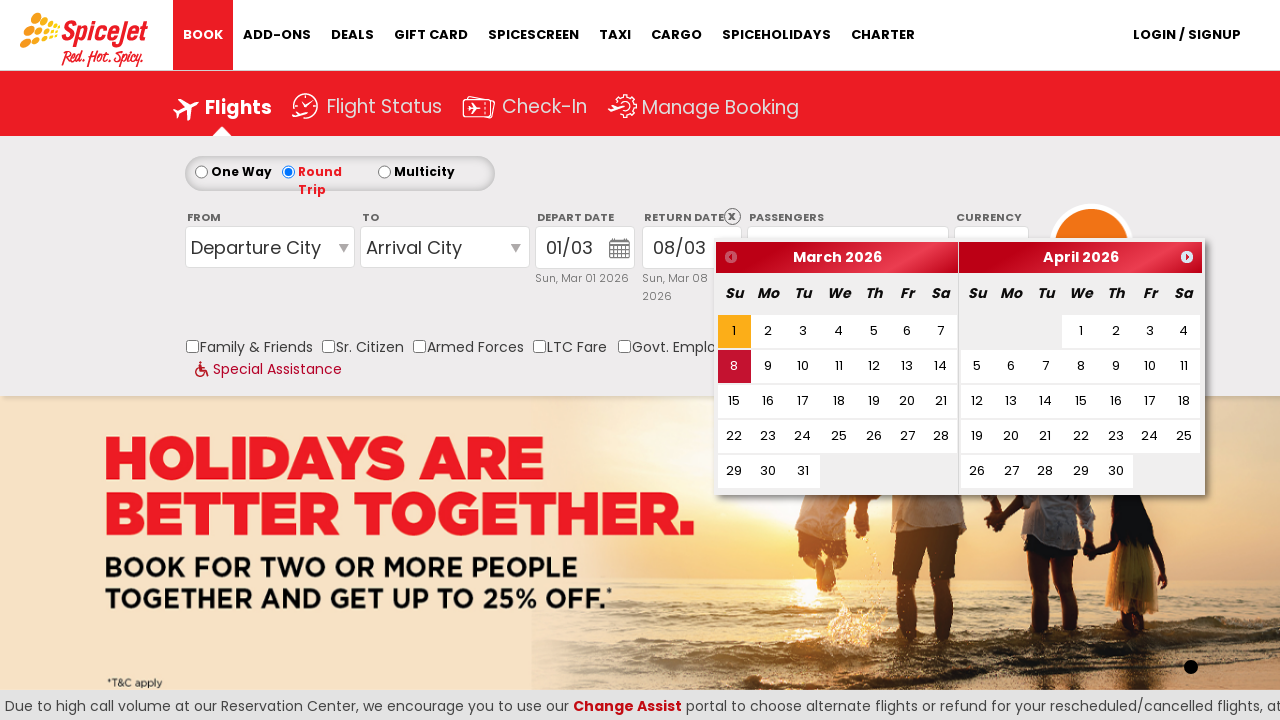